Tests navigation to the status codes page and verifies the 200 status code page.

Starting URL: https://the-internet.herokuapp.com/

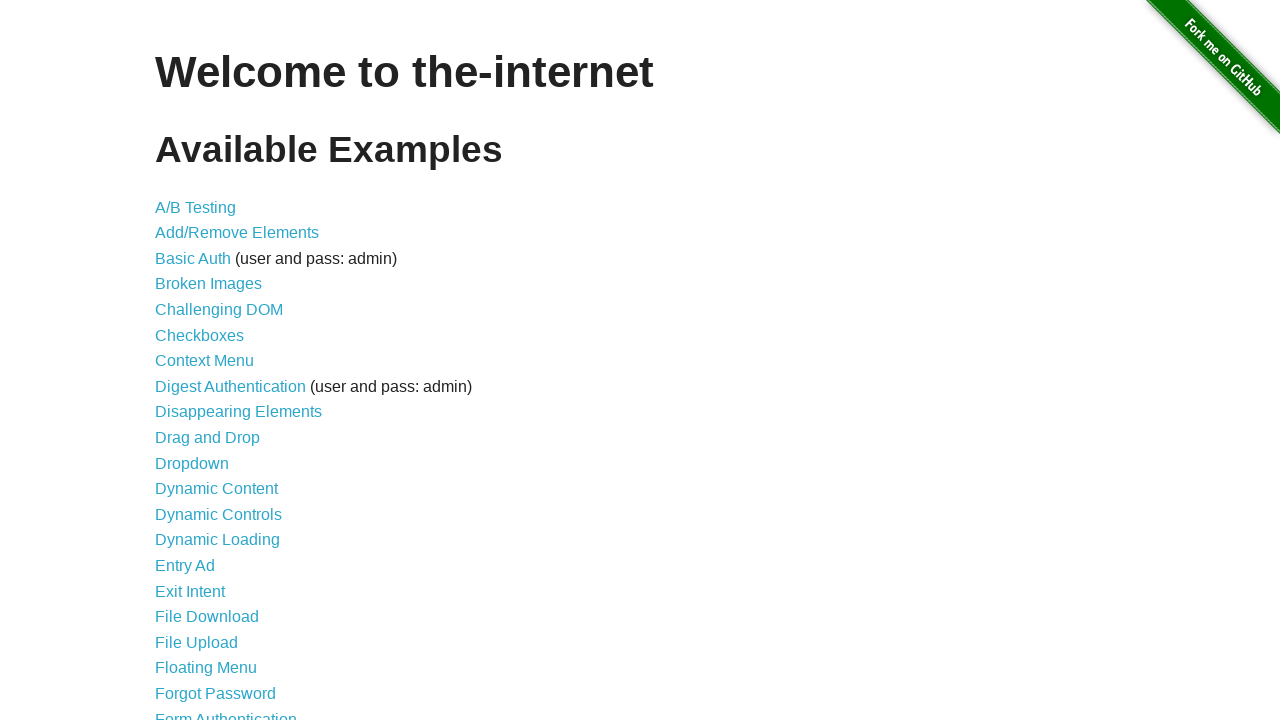

Clicked on the status codes link at (203, 600) on xpath=//a[@href='/status_codes']
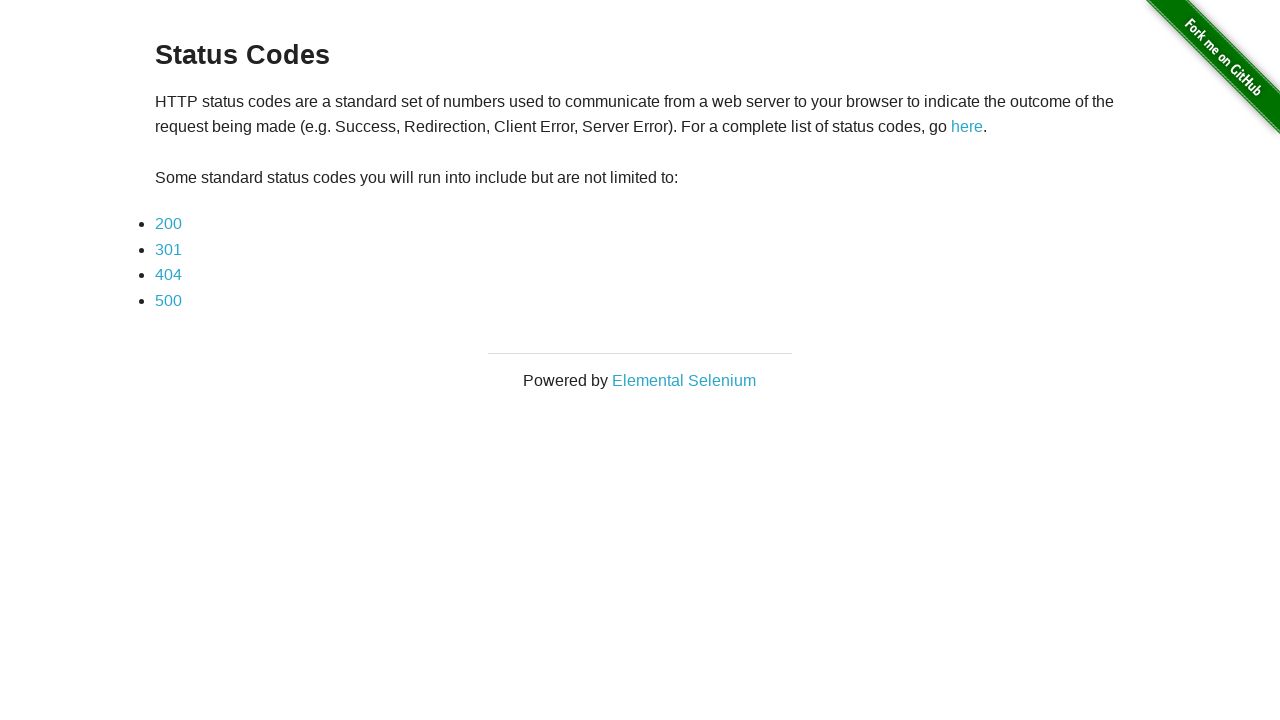

Status codes page loaded with 200 link visible
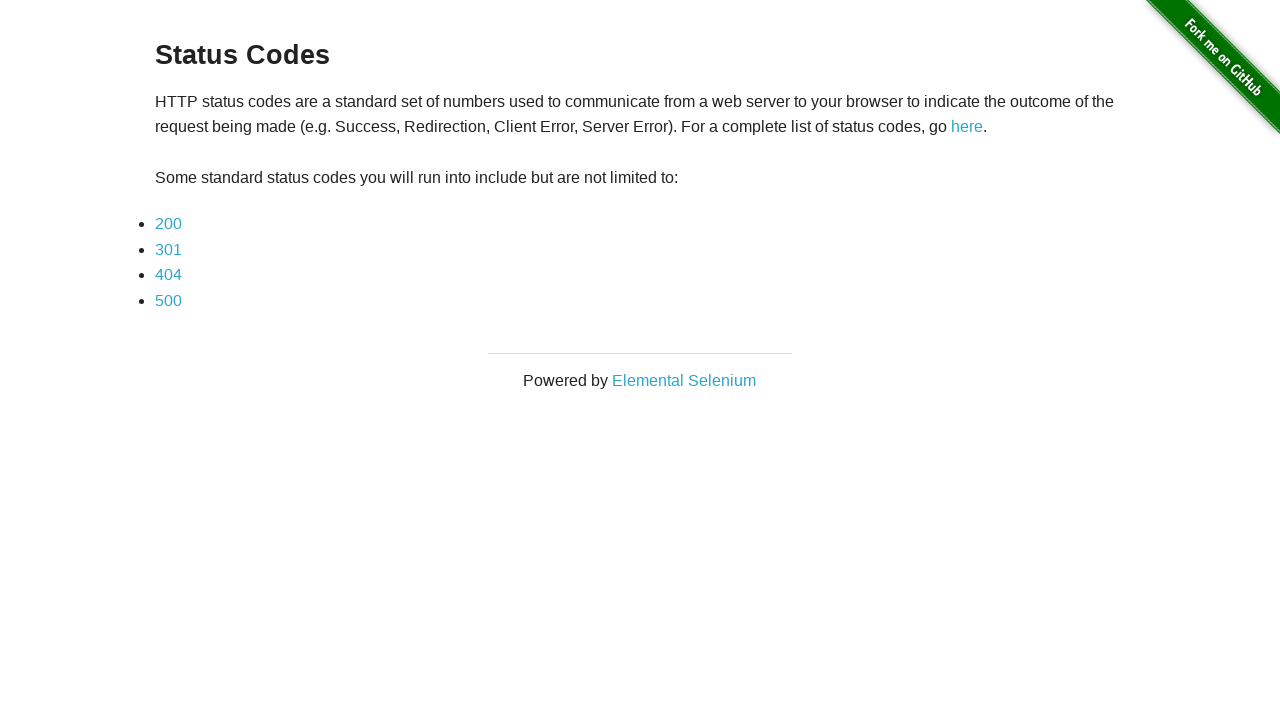

Clicked on status code 200 link at (168, 224) on xpath=//a[text()='200']
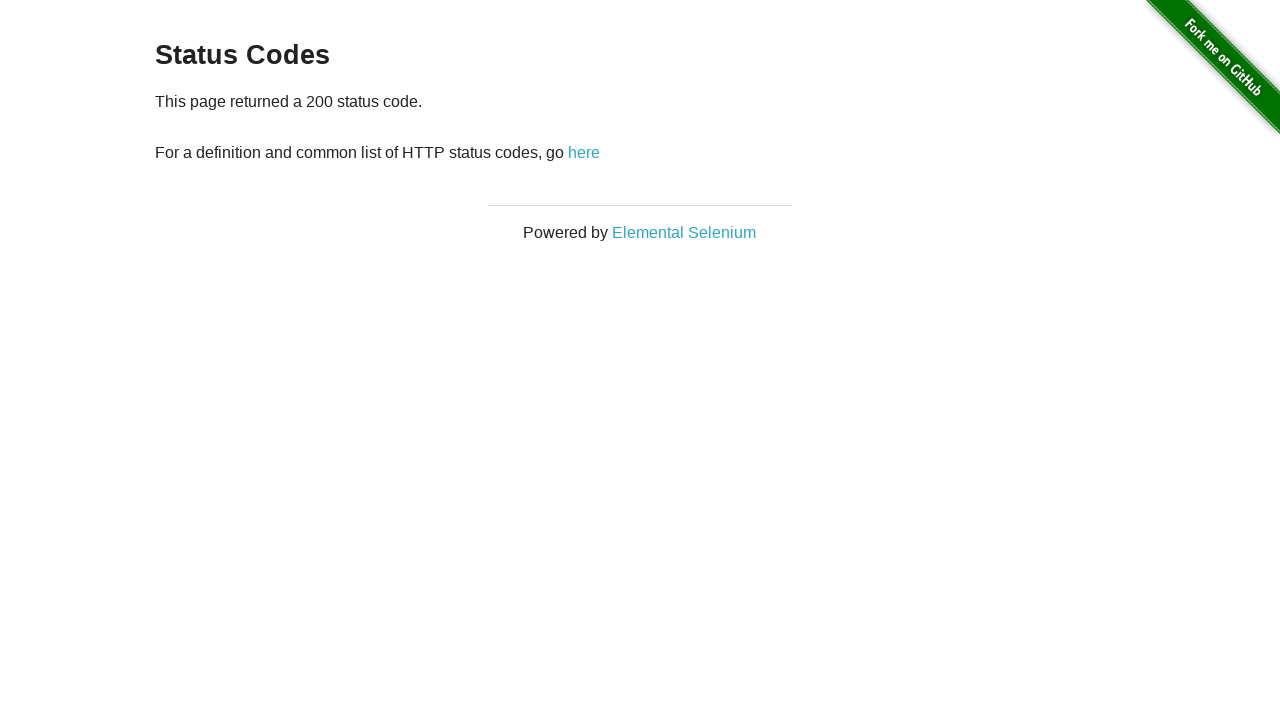

Status code 200 page loaded with content visible
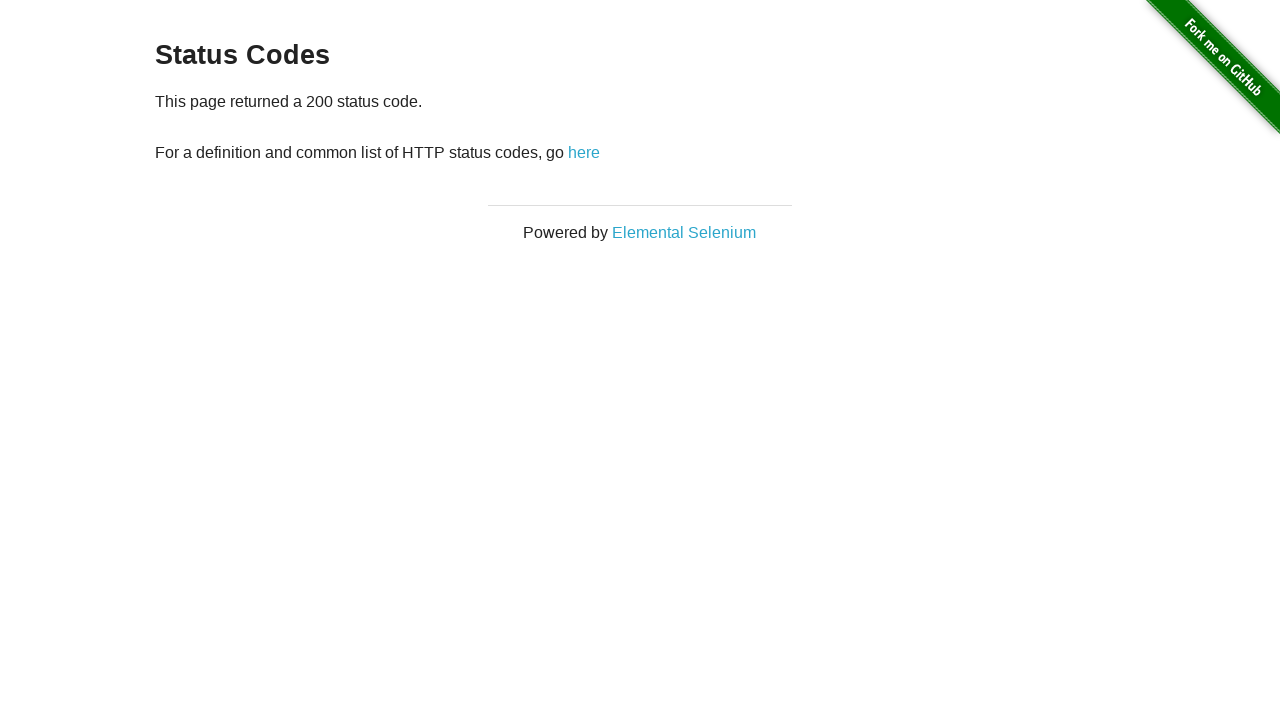

Navigated back to status codes page
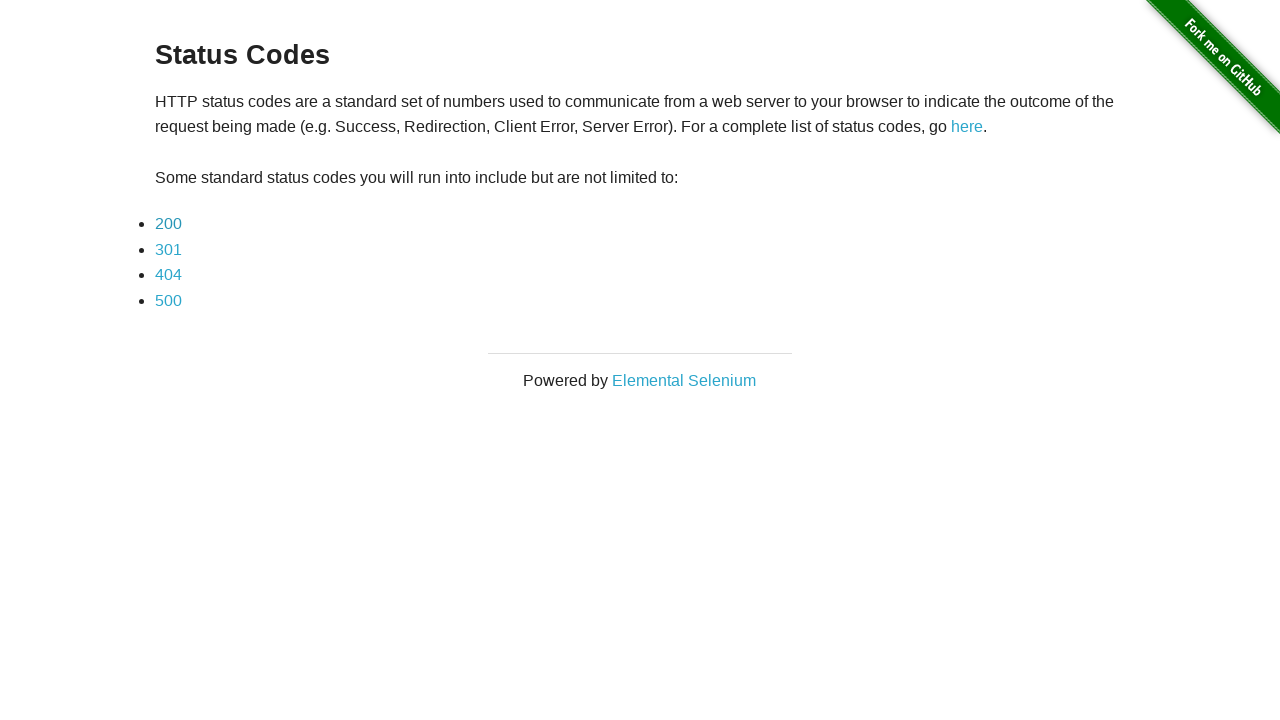

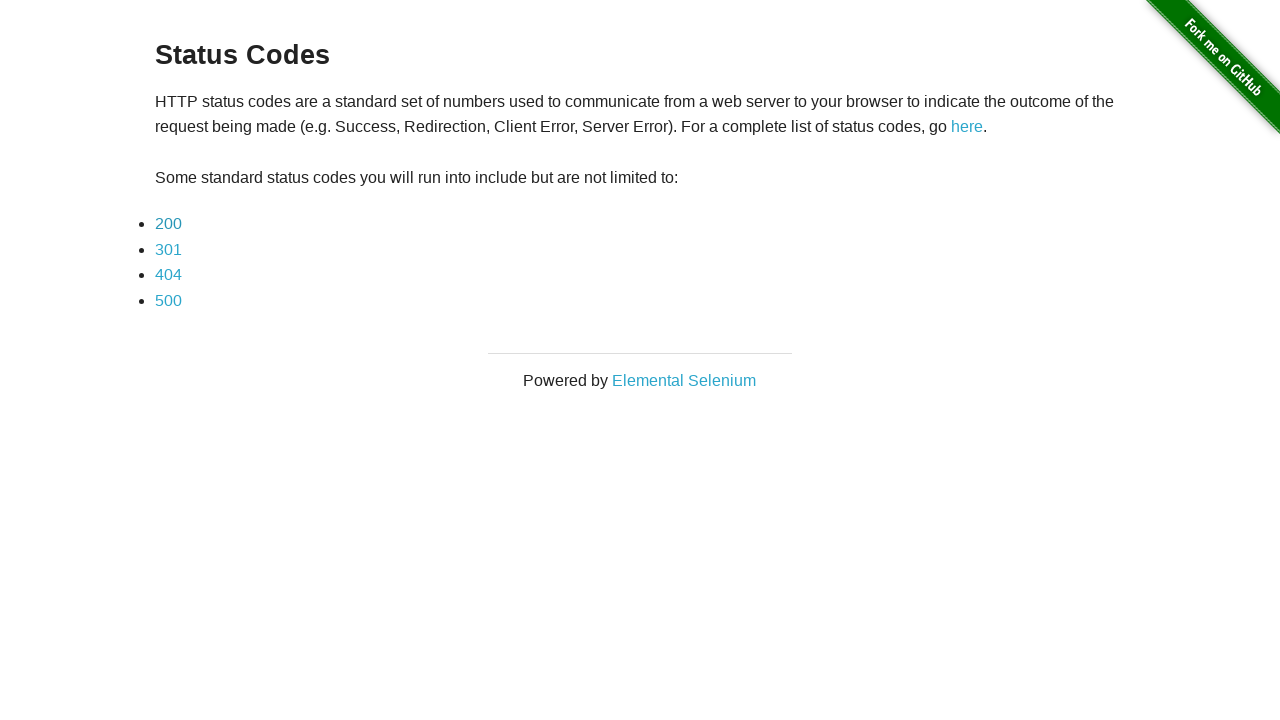